Tests a reservation application by filling in a guest name field and clicking the next button to proceed to the next step of the reservation process.

Starting URL: http://example.selenium.jp/reserveApp

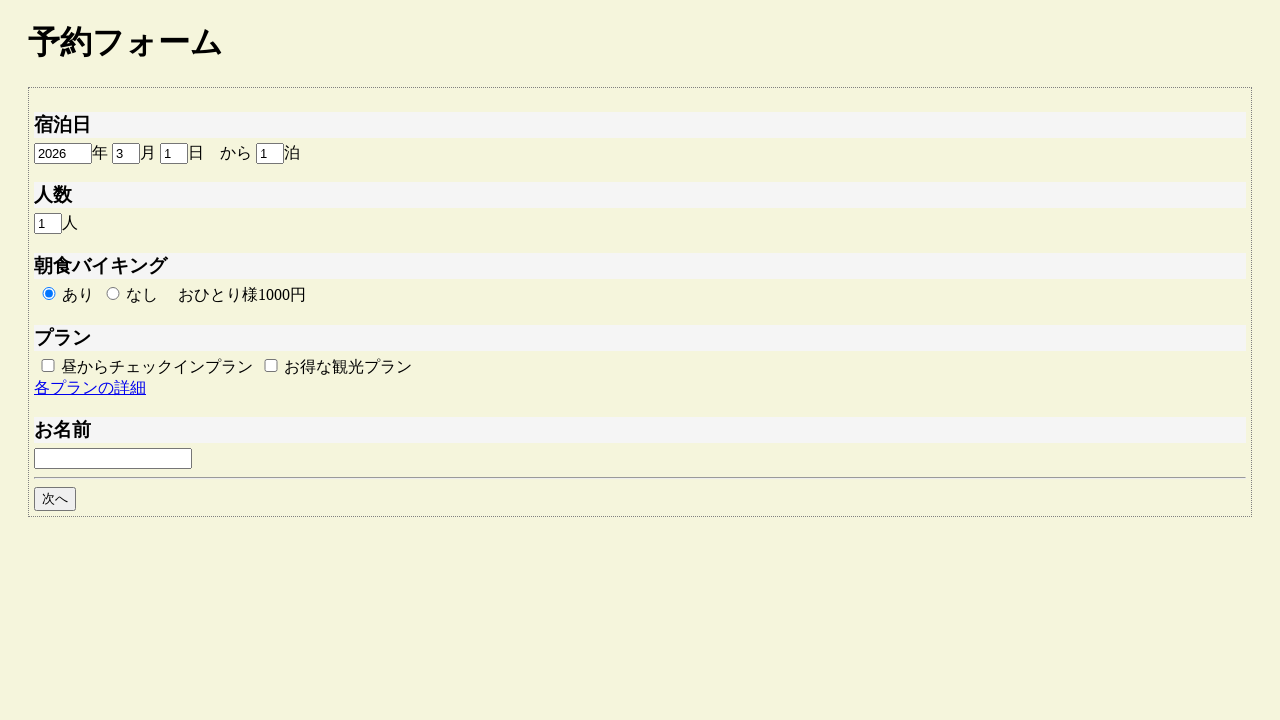

Filled guest name field with 'サンプルユーザ' on #guestname
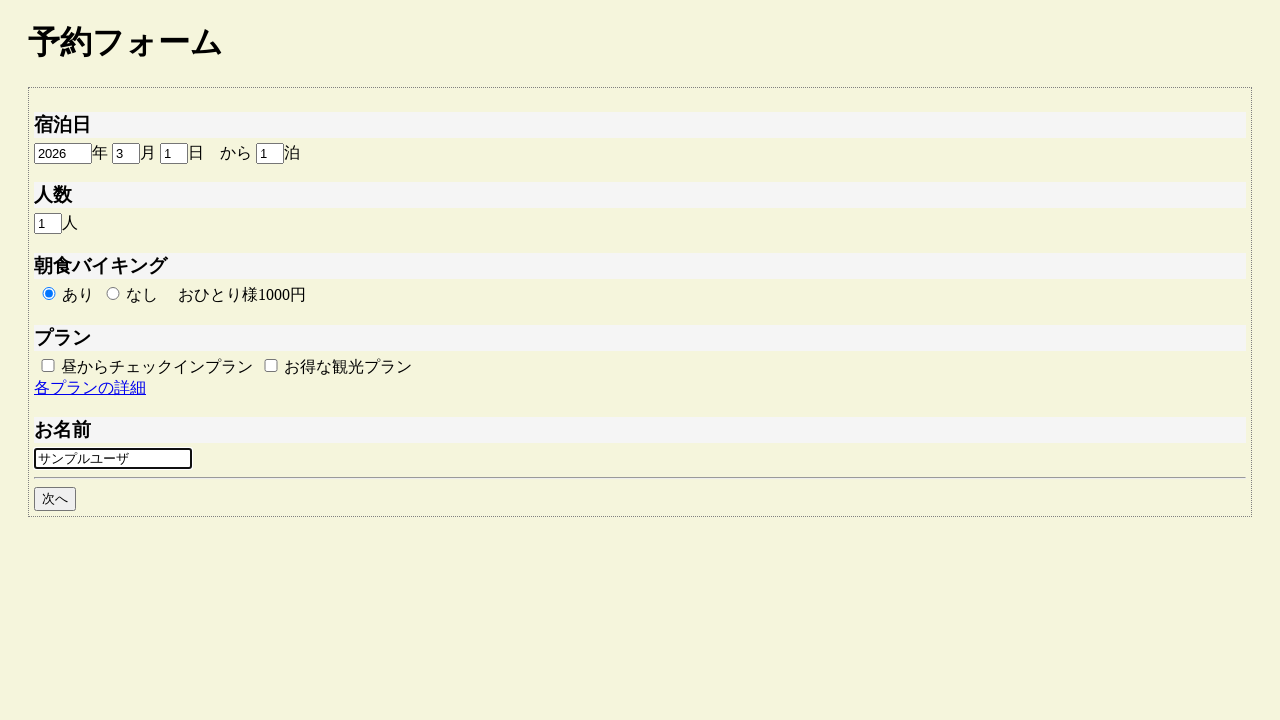

Clicked next button to proceed to next step at (55, 499) on #goto_next
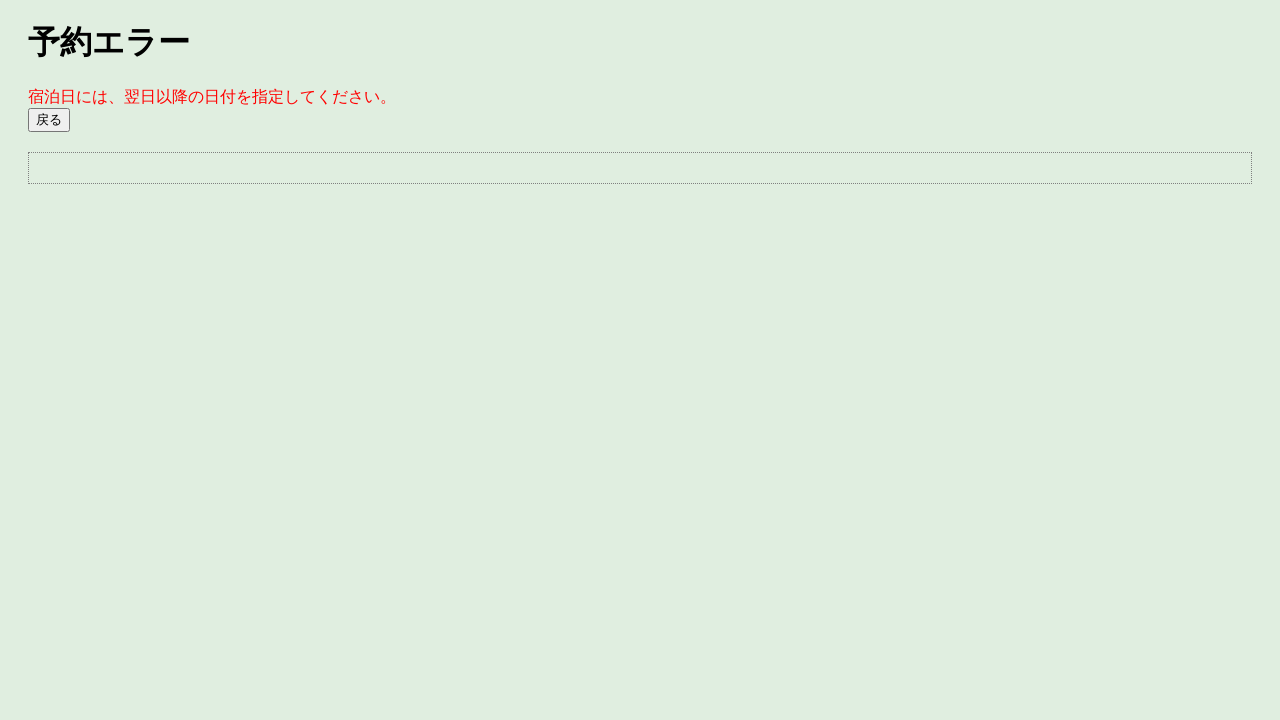

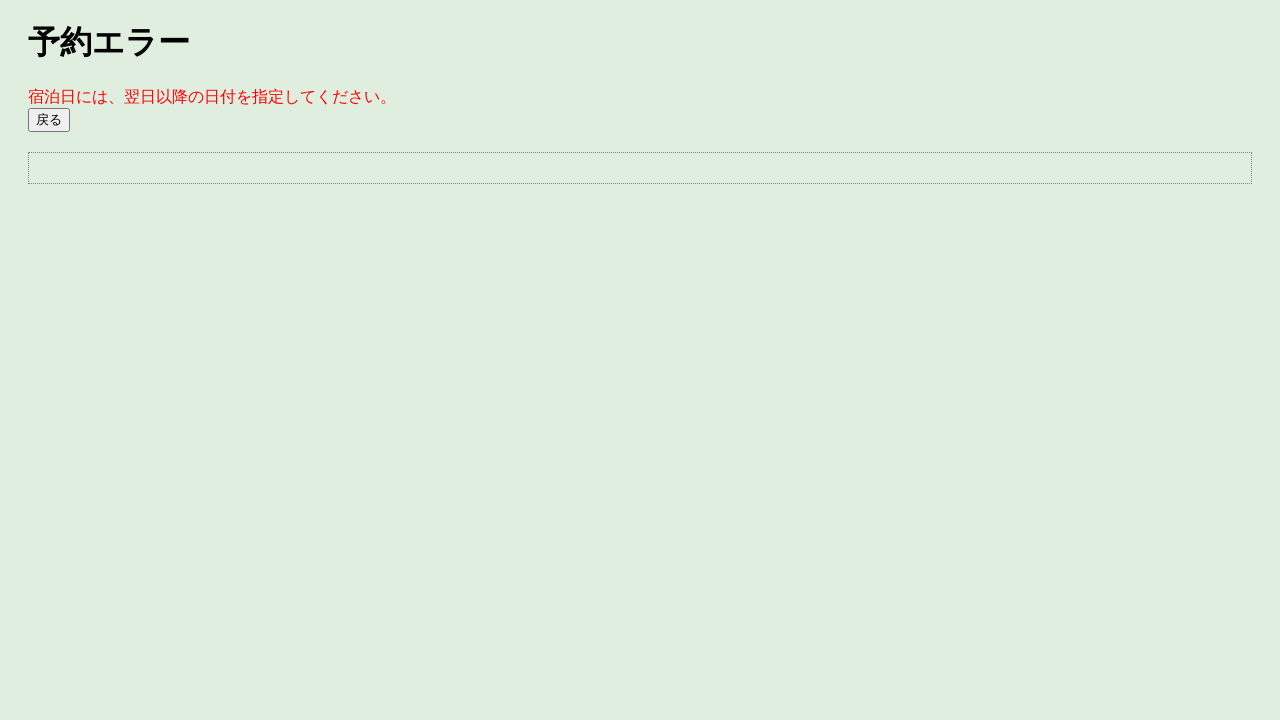